Tests creating a new paste on Pastebin by filling in the text content, selecting expiration time (10 minutes), entering a paste name/title, and submitting the form.

Starting URL: https://pastebin.com/

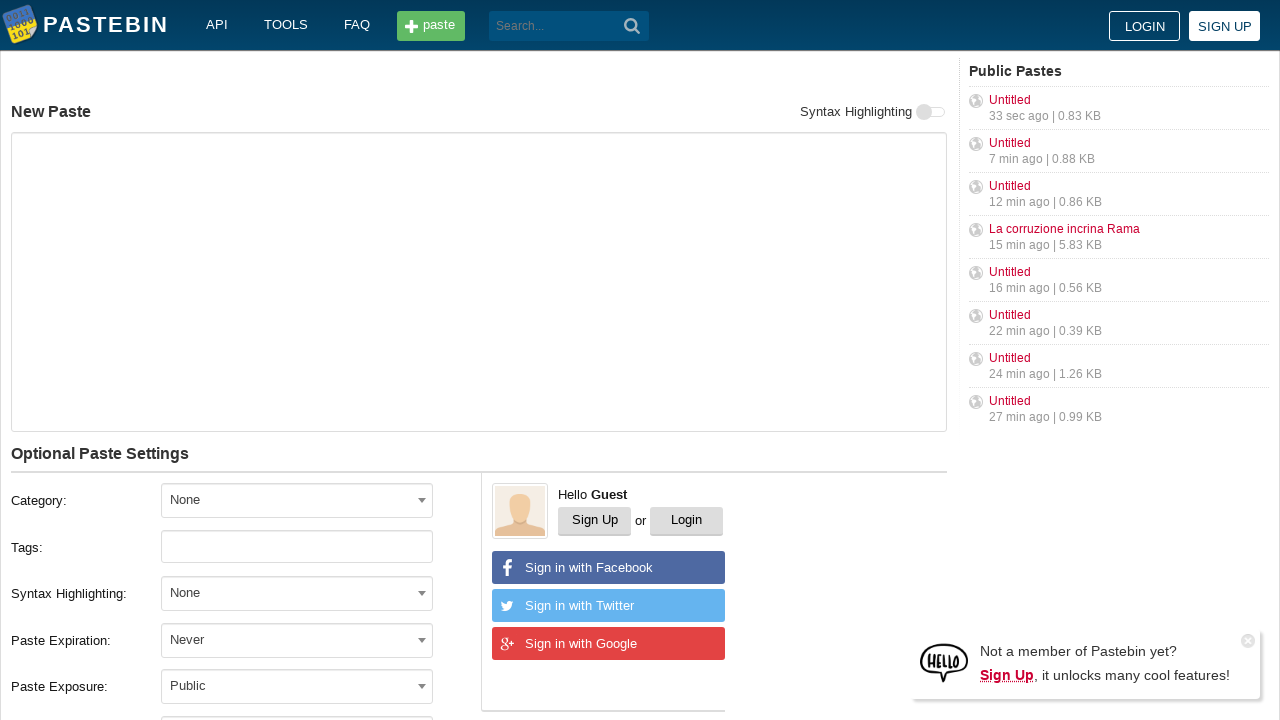

Filled text area with paste content 'Hello from WebDriver. I can Win' on #postform-text
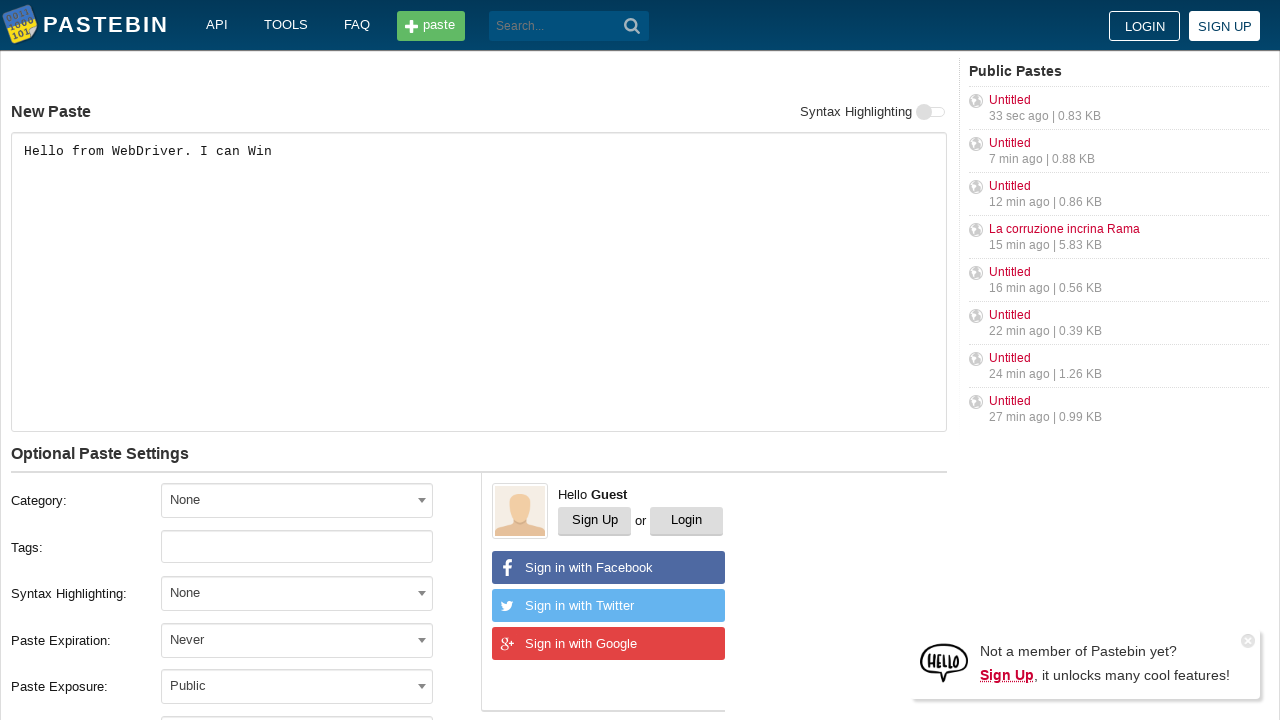

Clicked on expiration time dropdown at (297, 640) on #select2-postform-expiration-container
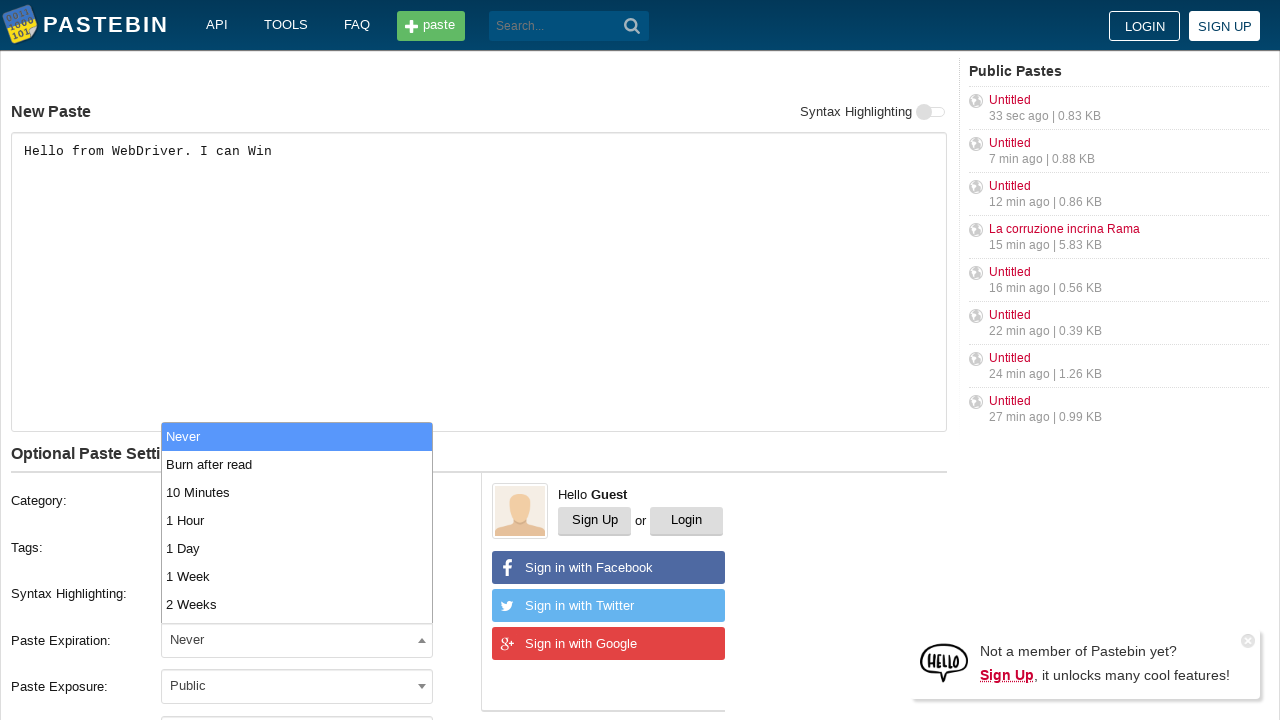

Selected '10 Minutes' from expiration dropdown at (297, 492) on li:has-text('10 Minutes')
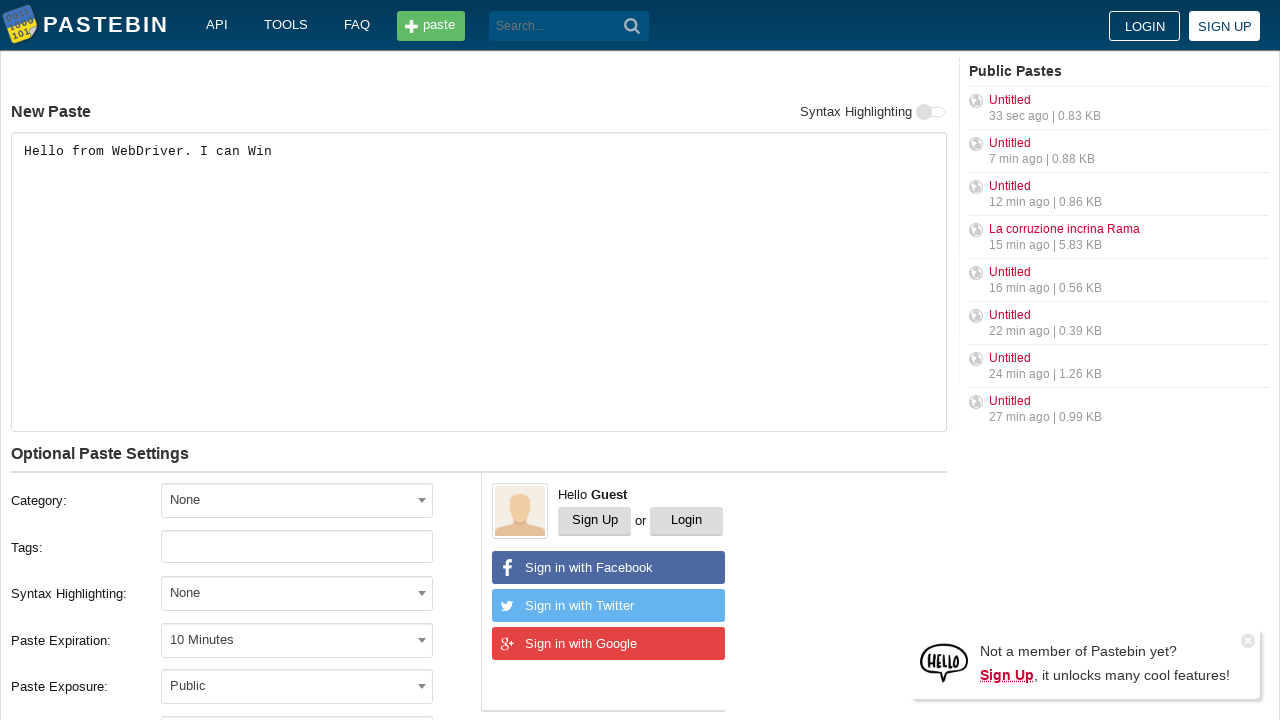

Filled paste name/title field with 'helloweb' on #postform-name
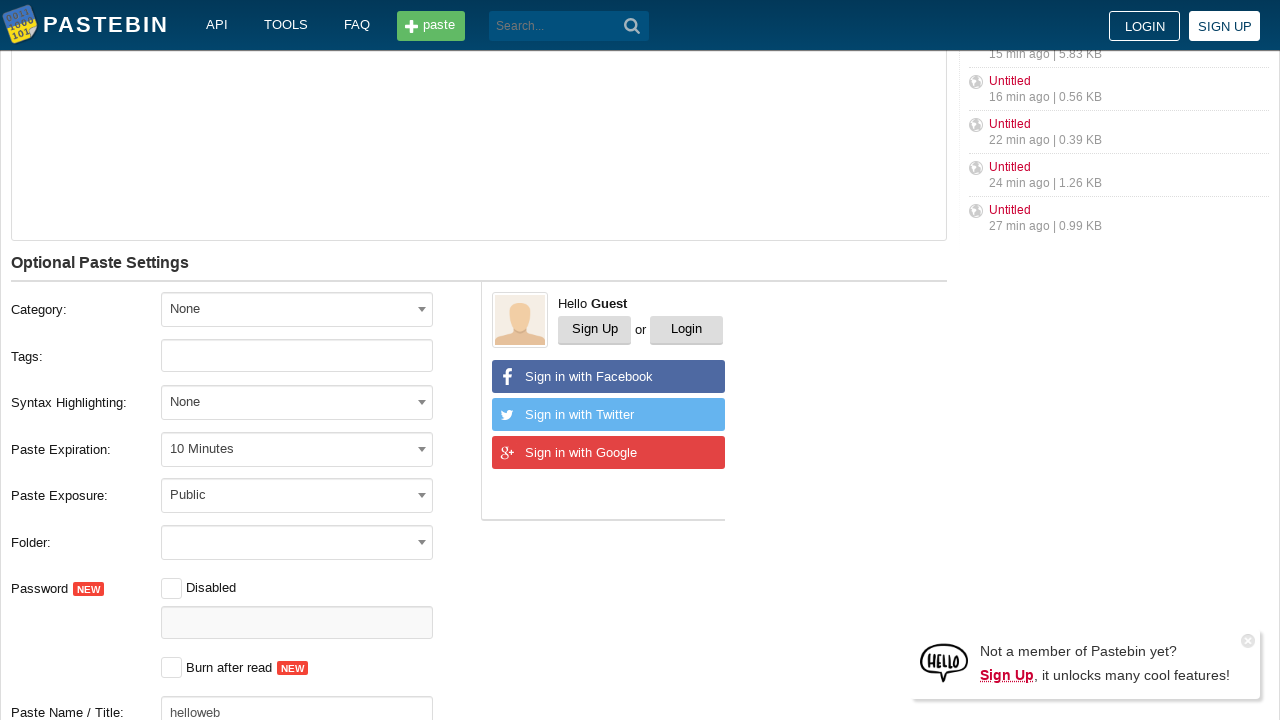

Clicked submit button to create paste at (632, 26) on button[type='submit']
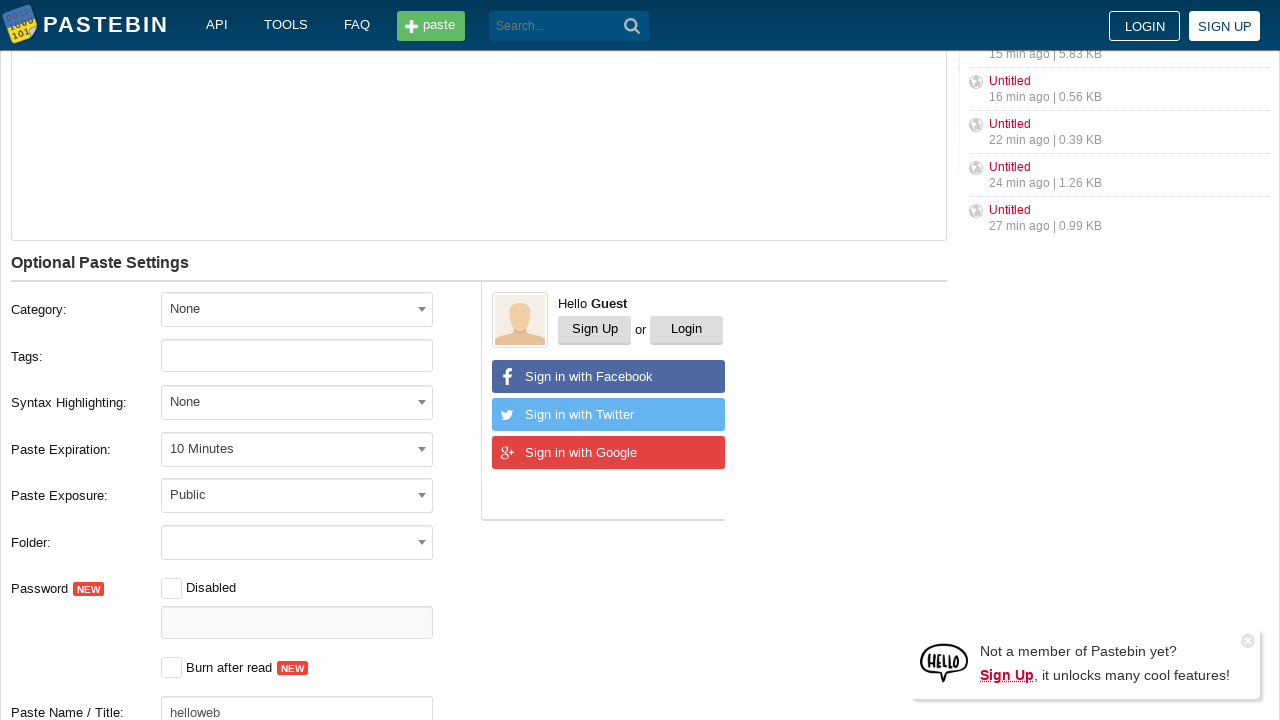

Page load completed and network became idle
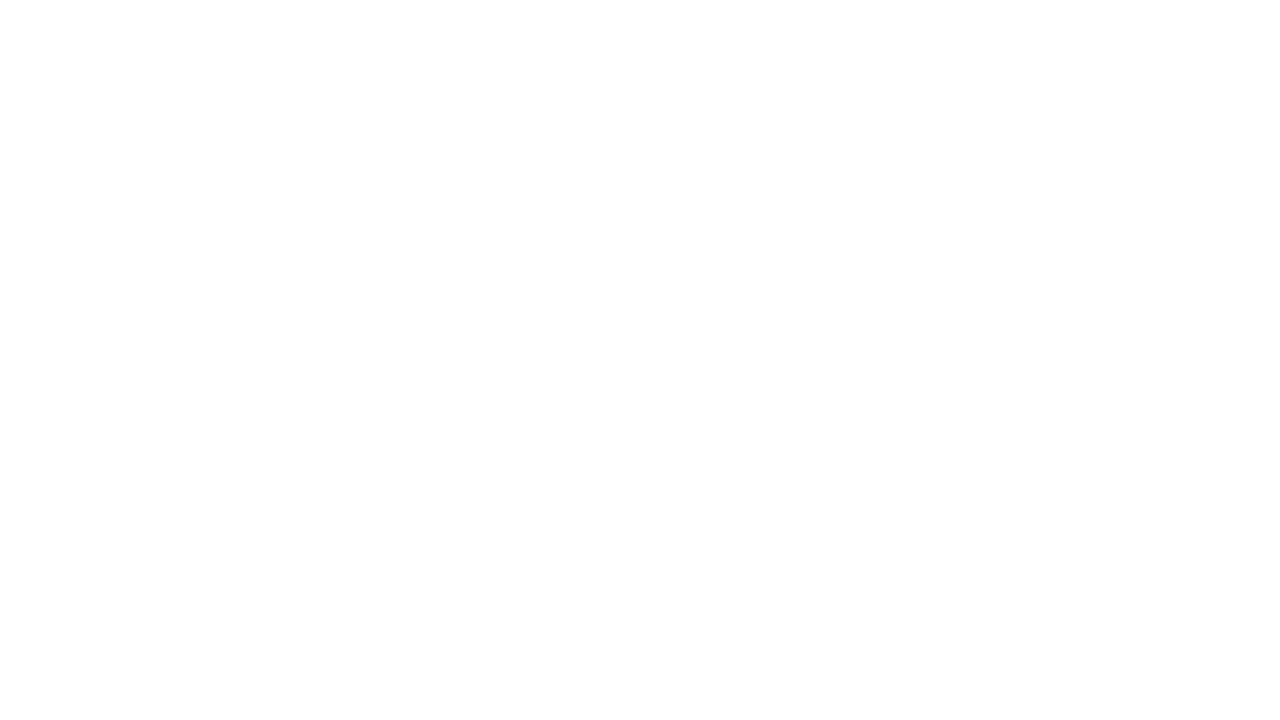

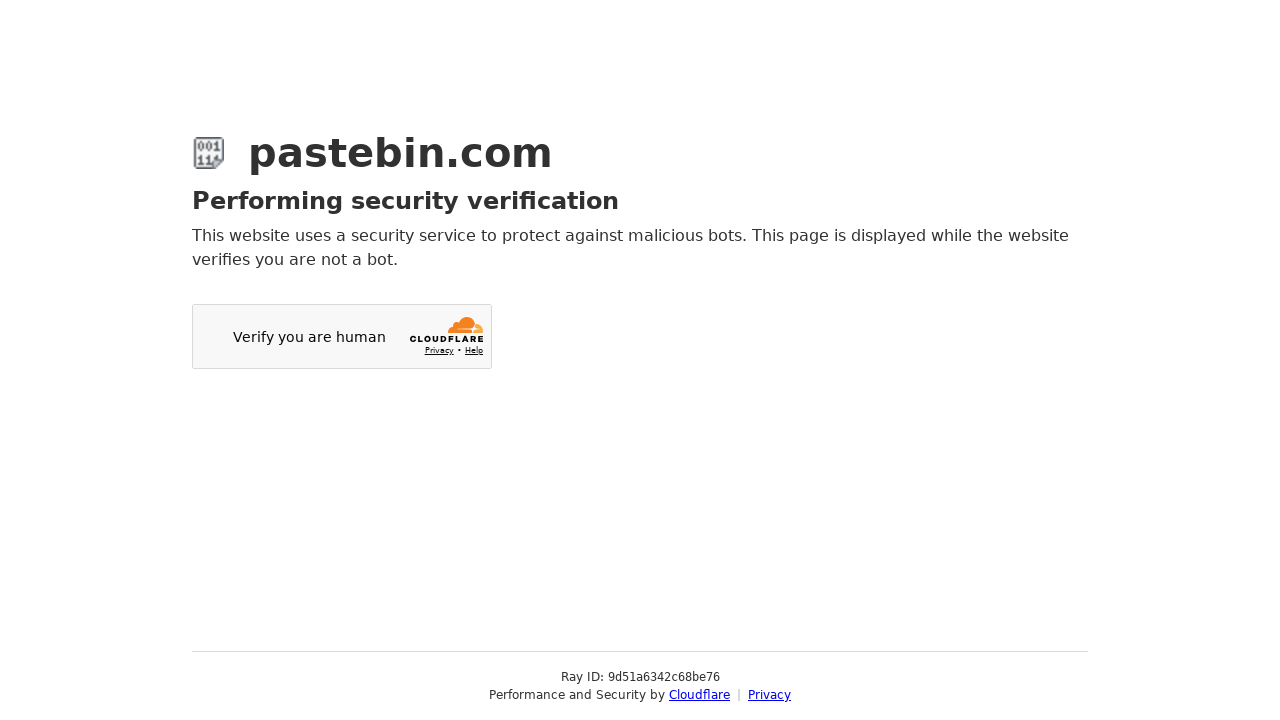